Tests that entering an invalid referral code "123456789" on the signup form displays an error message about incorrect link format

Starting URL: https://koshelek.ru/authorization/signup

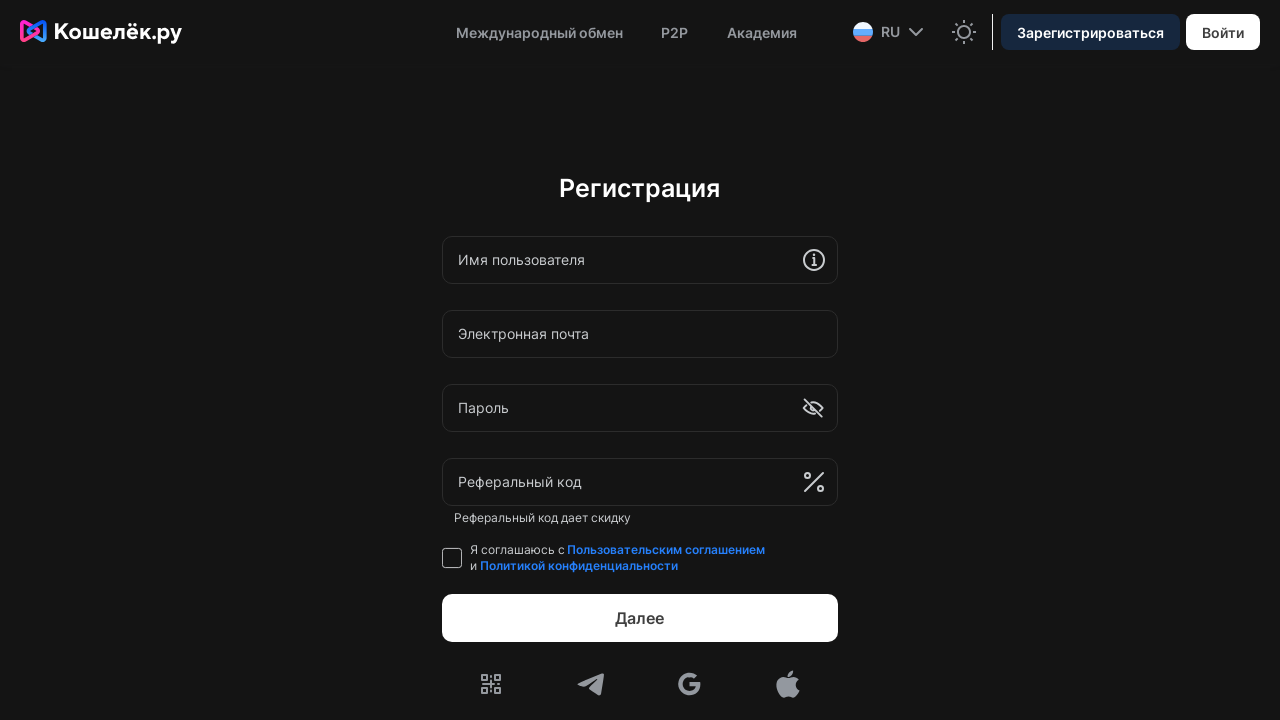

Signup form loaded and .remoteComponent selector is visible
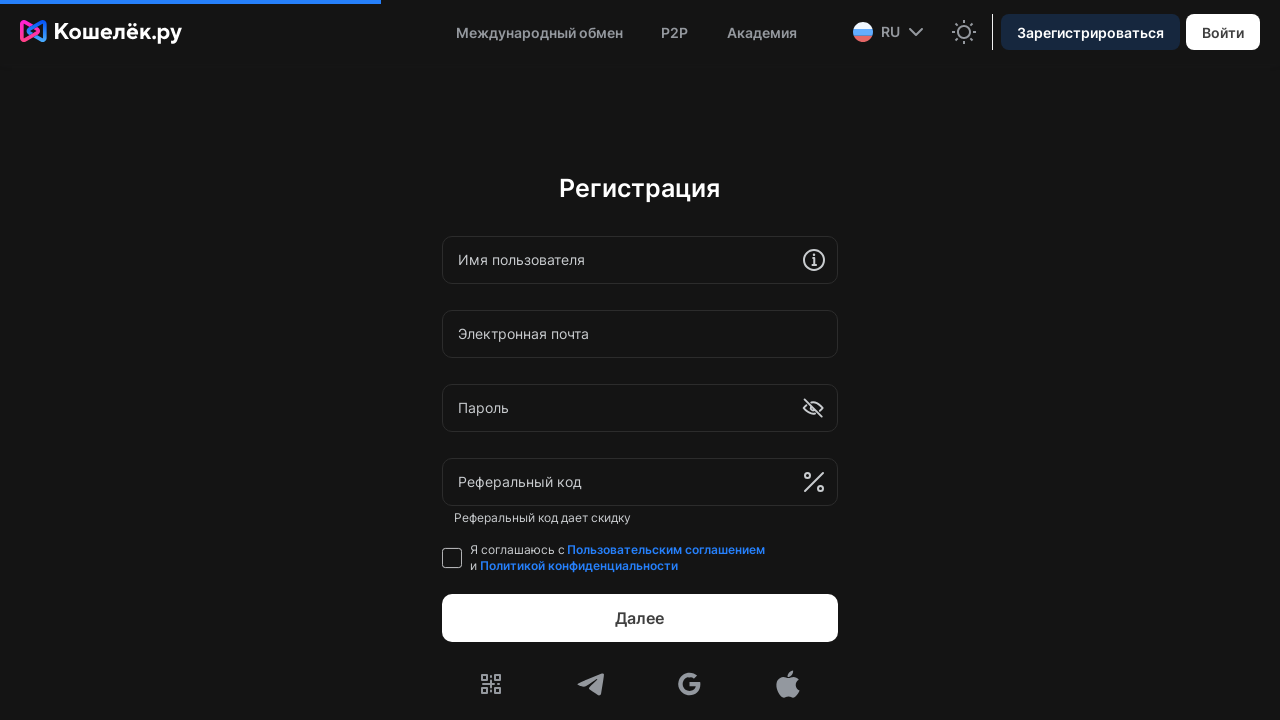

Filled referral code input field with '123456789' on .remoteComponent >> div[data-wi='referral'] input
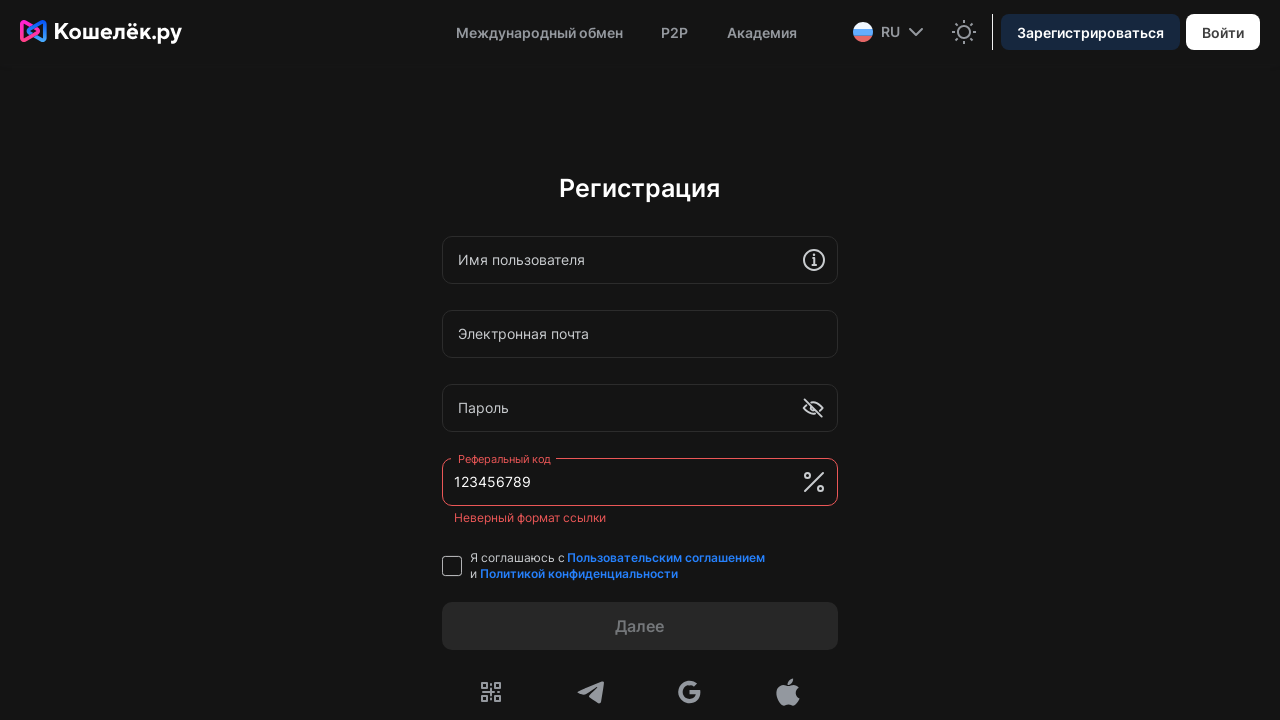

Waited 1000ms for validation to trigger
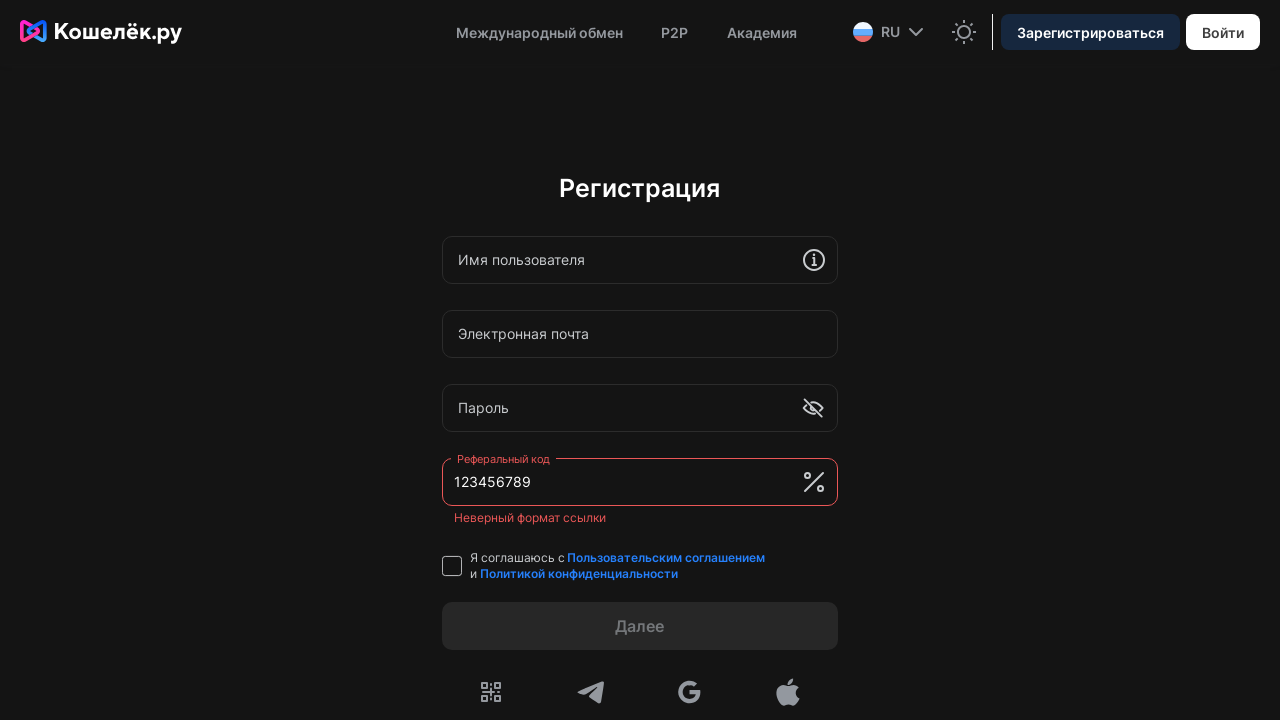

Error message about incorrect link format is now visible
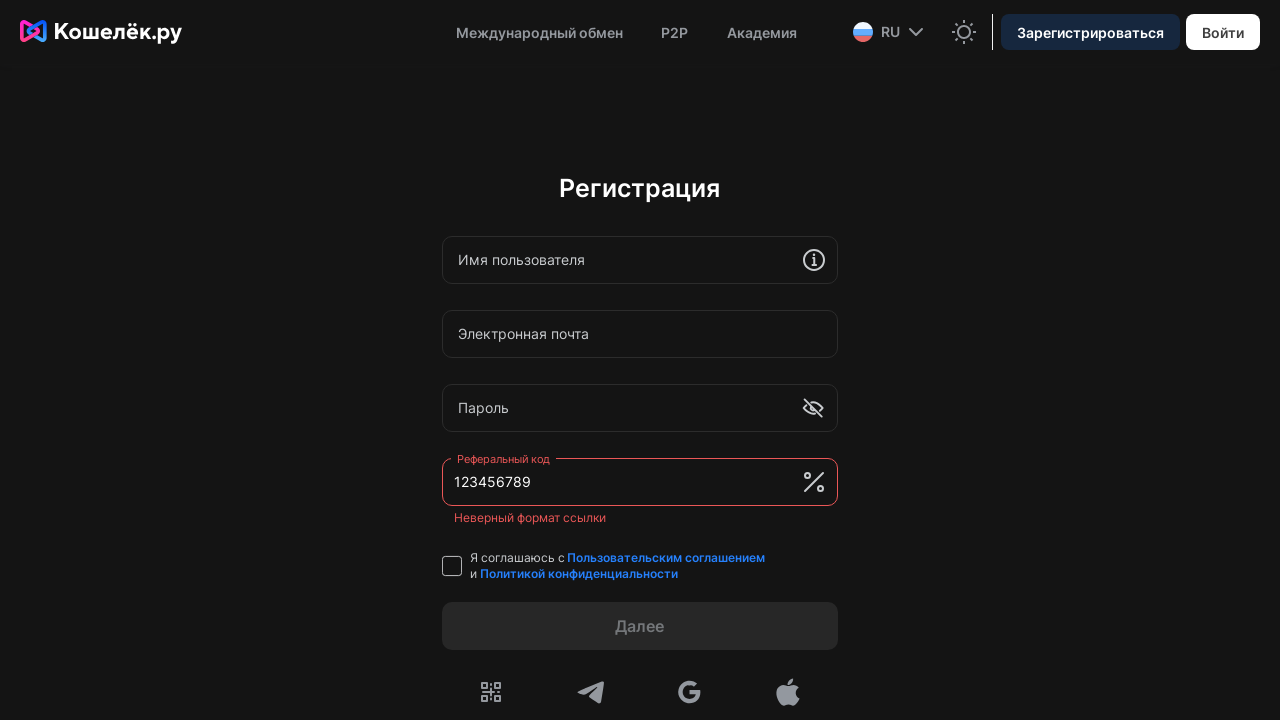

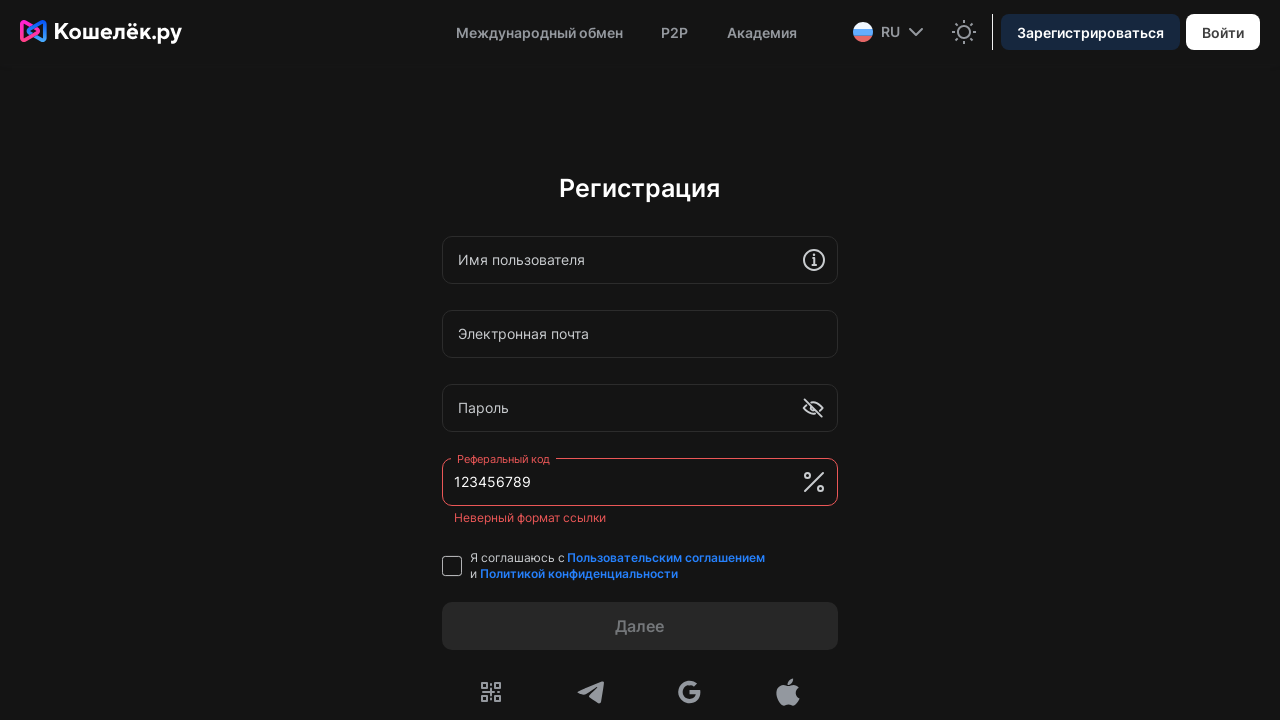